Navigates to W3Schools website, finds all buttons with class 'w3-button', and clicks on the 'Learn JSON' button

Starting URL: https://www.w3schools.com/

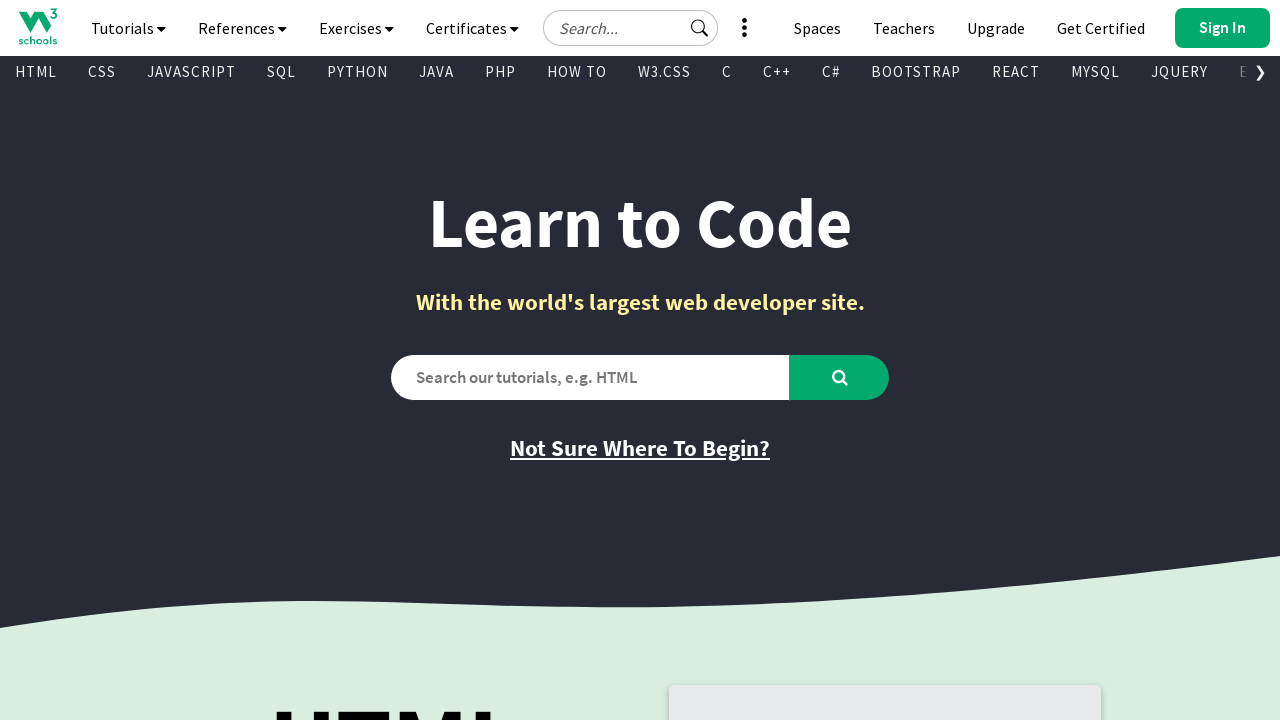

Found all buttons with class 'w3-button'
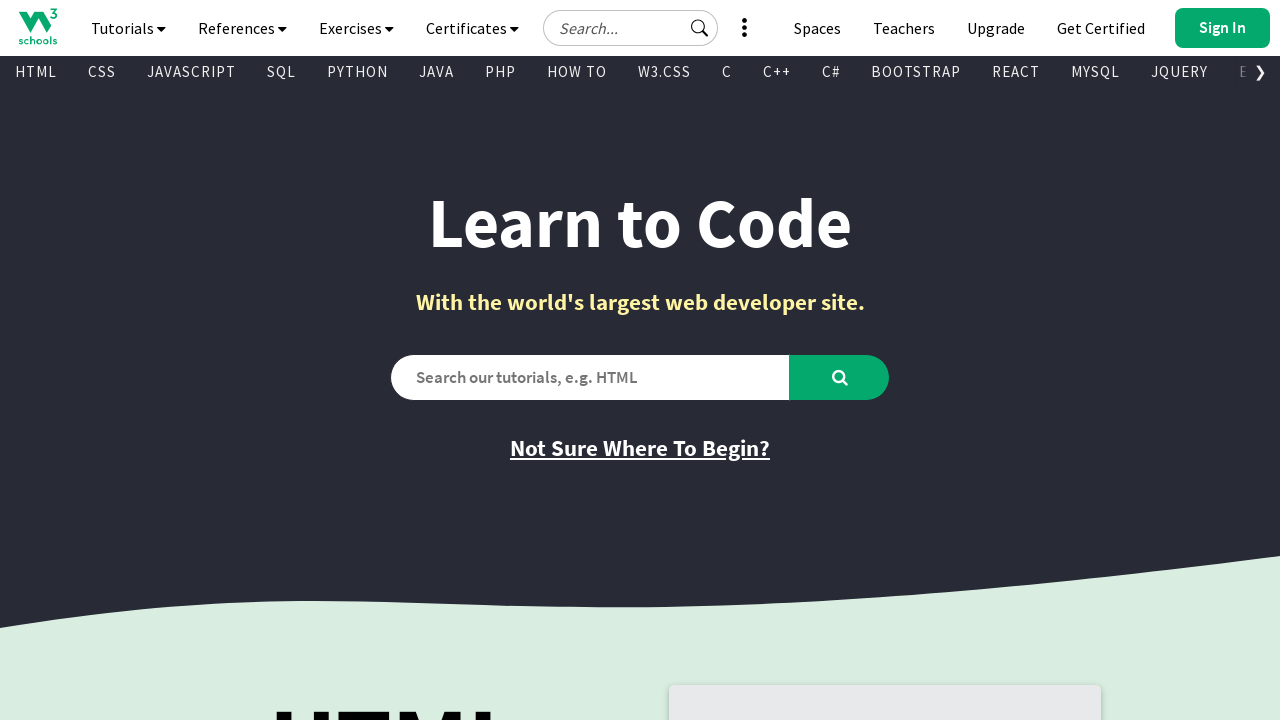

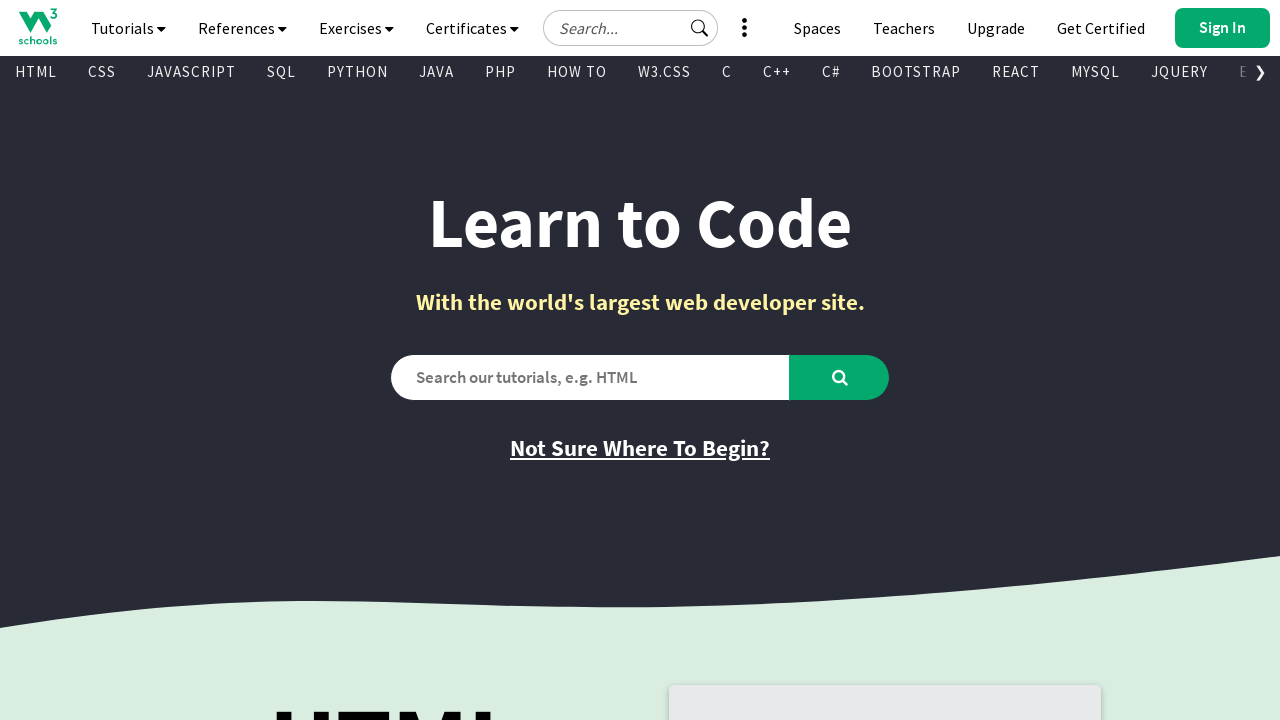